Tests the Playwright homepage by verifying the page title contains "Playwright", checking the "Get started" link has the correct href attribute, clicking on it, and verifying navigation to the intro page.

Starting URL: https://playwright.dev

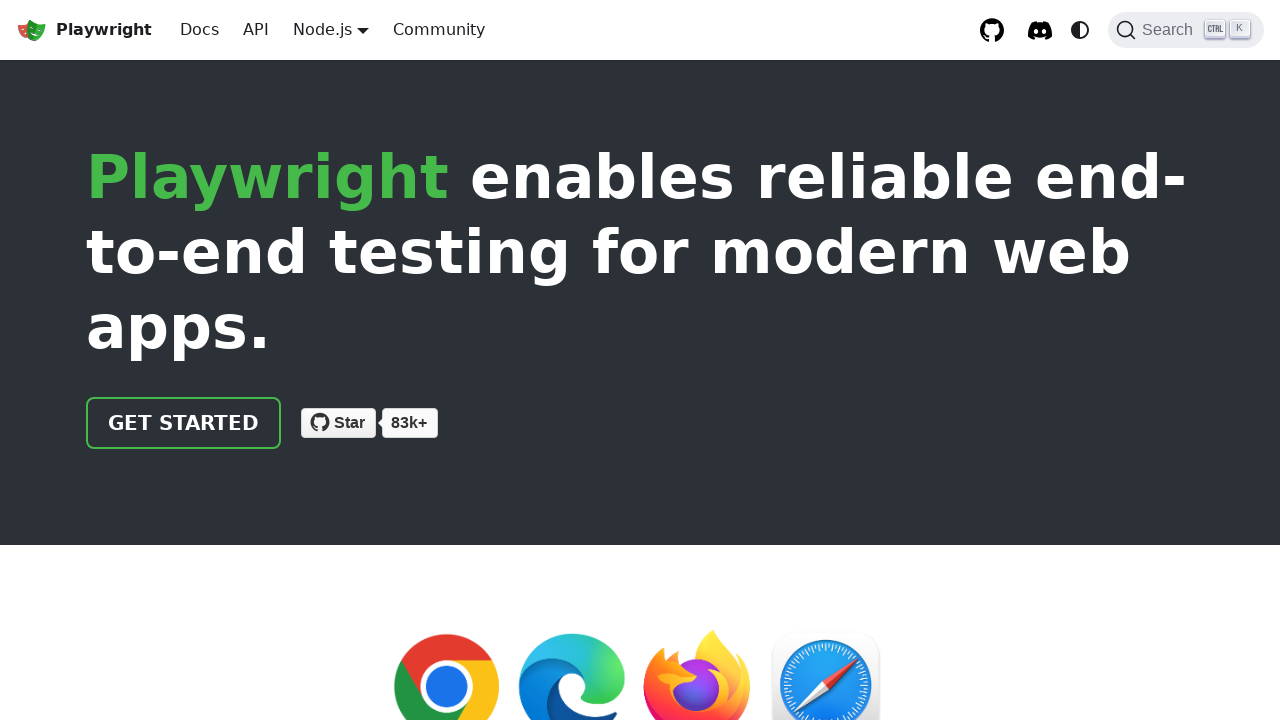

Verified page title contains 'Playwright'
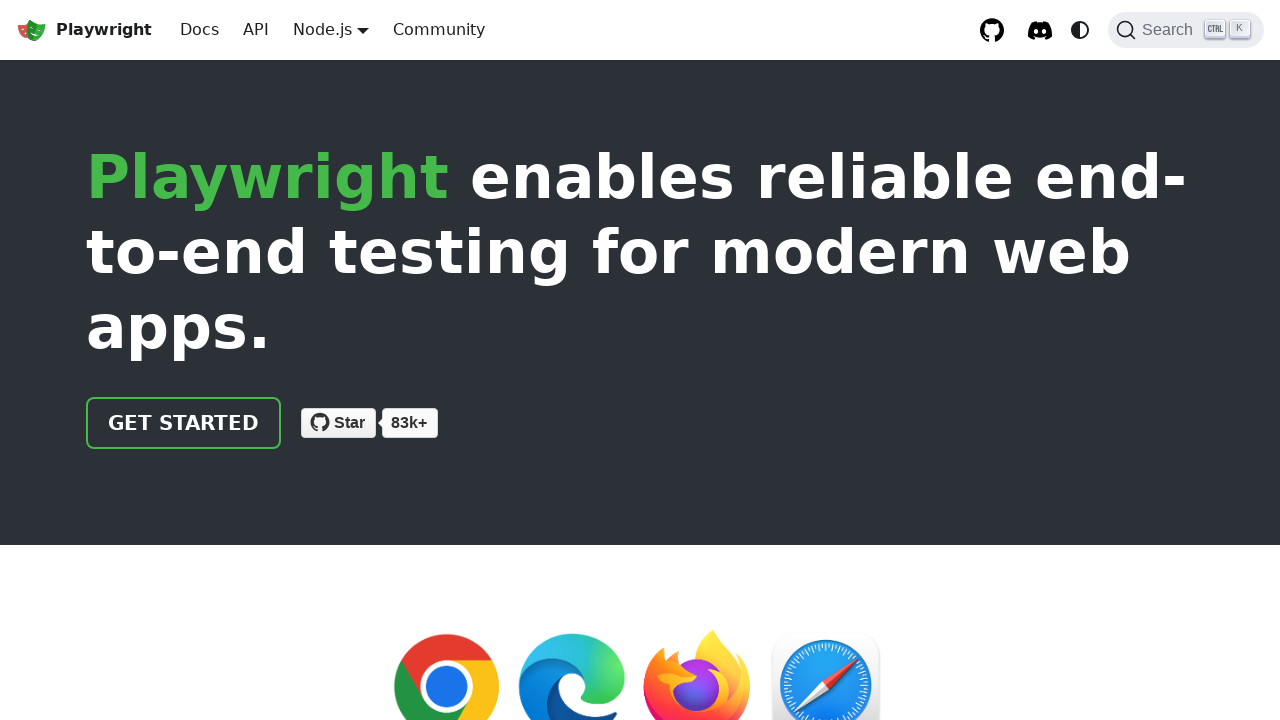

Located 'Get started' link
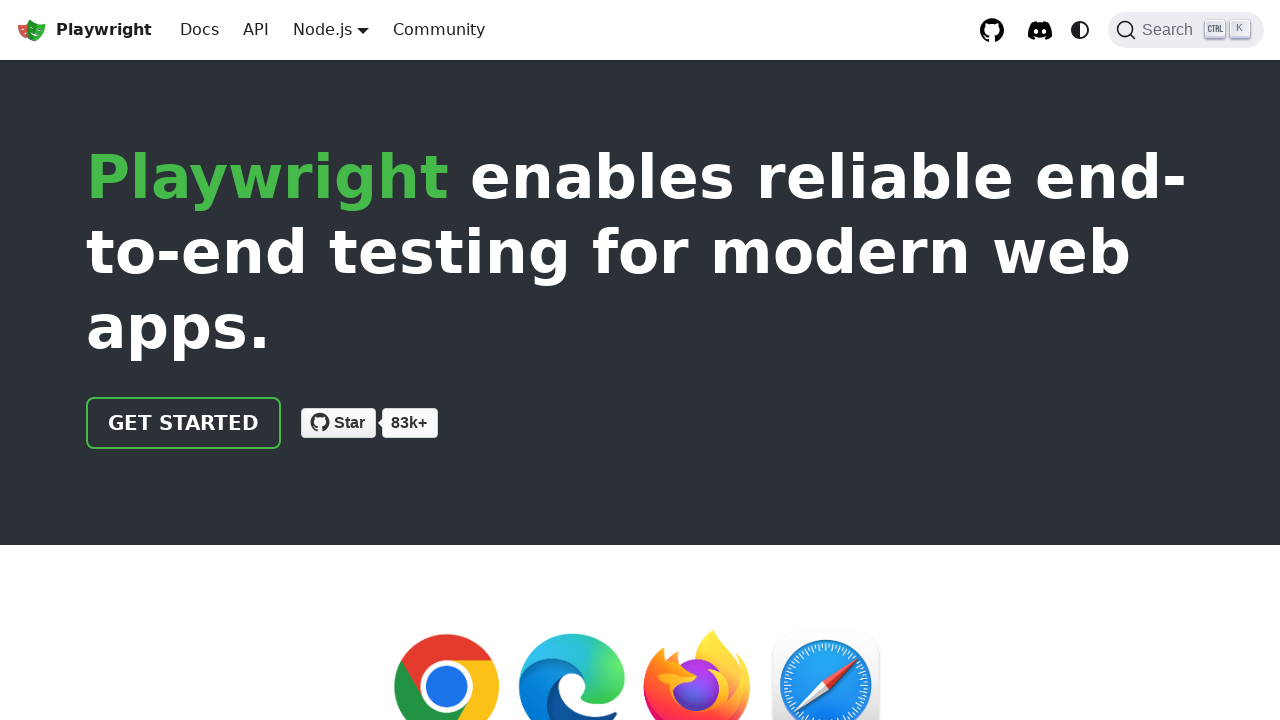

Verified 'Get started' link has href attribute '/docs/intro'
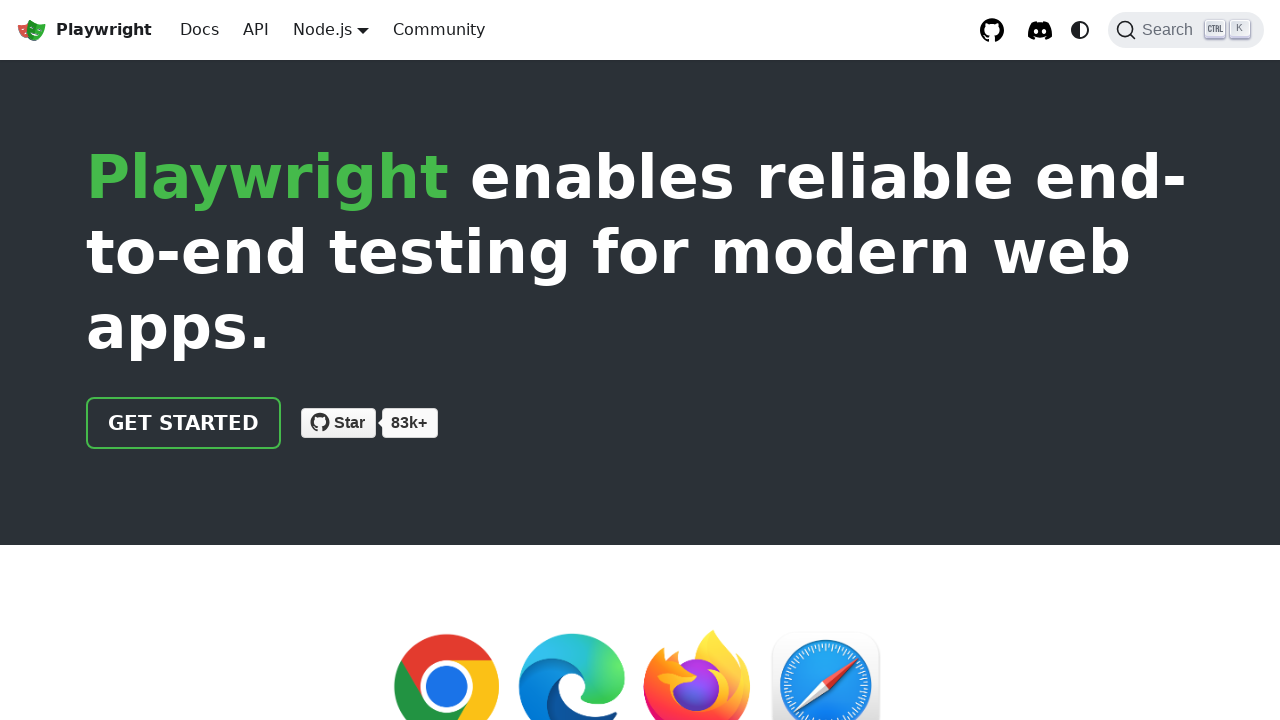

Clicked 'Get started' link at (184, 423) on internal:role=link[name="Get started"i]
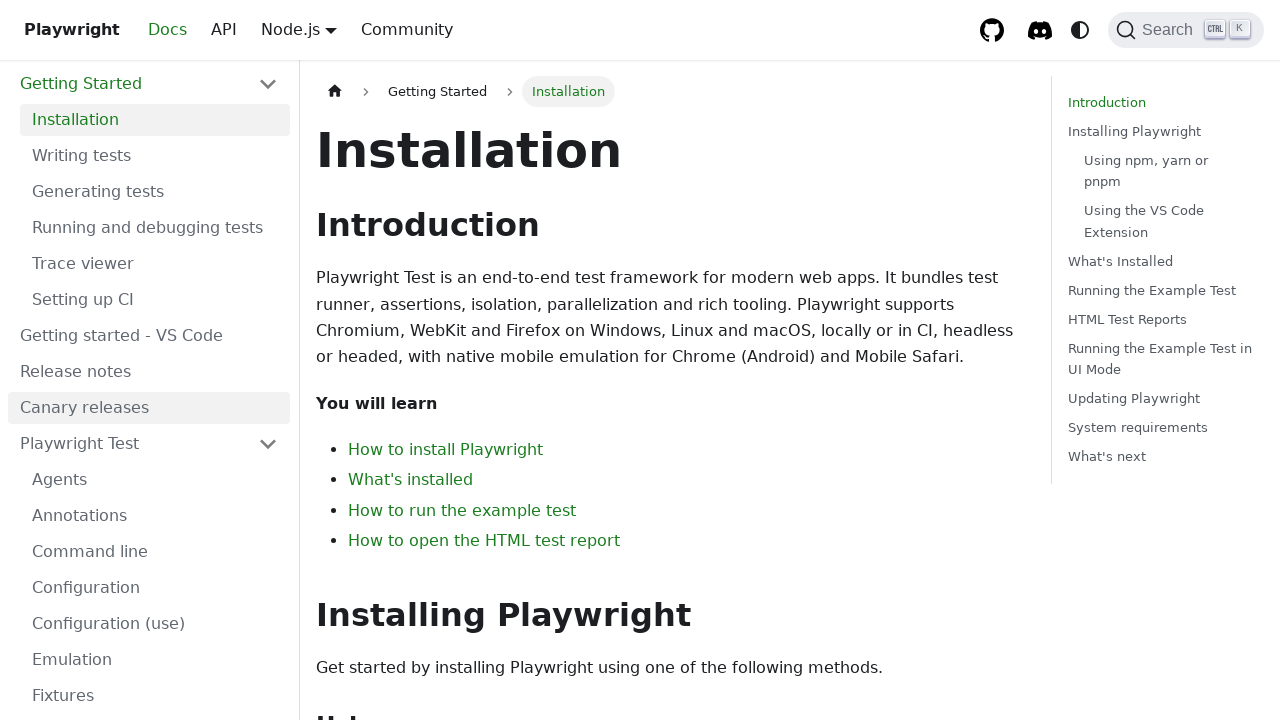

Verified navigation to intro page (URL contains 'intro')
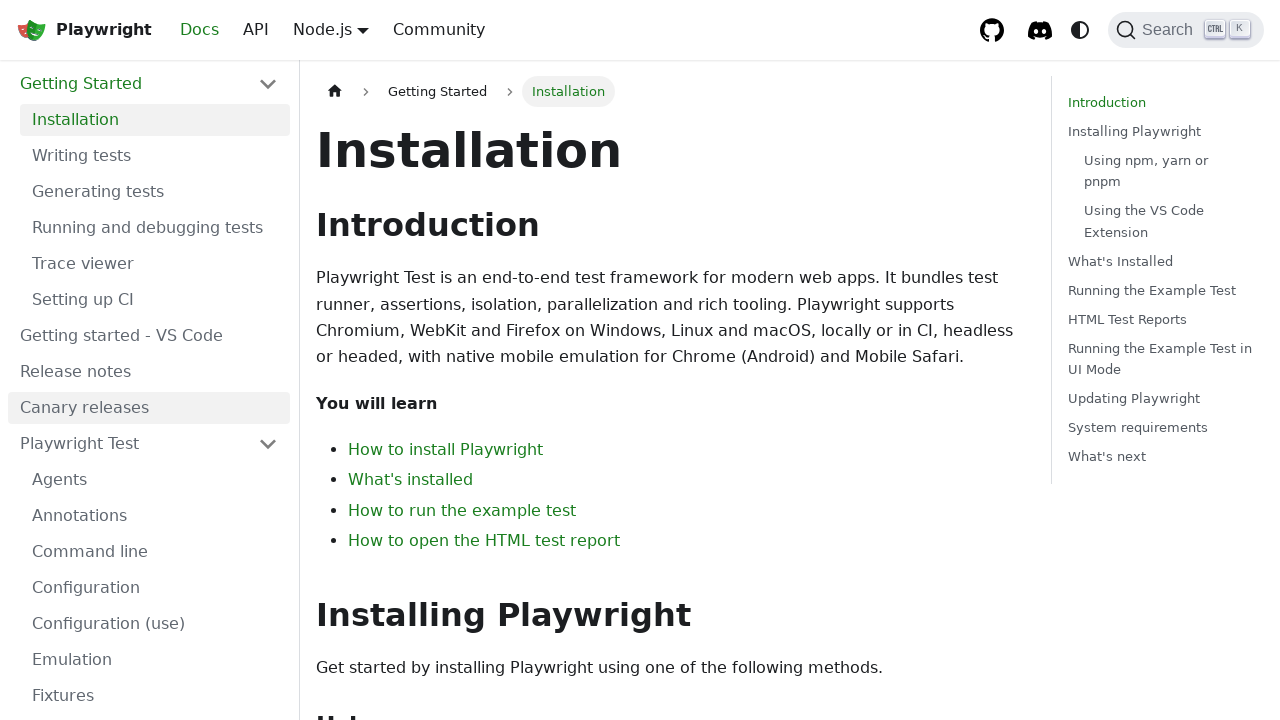

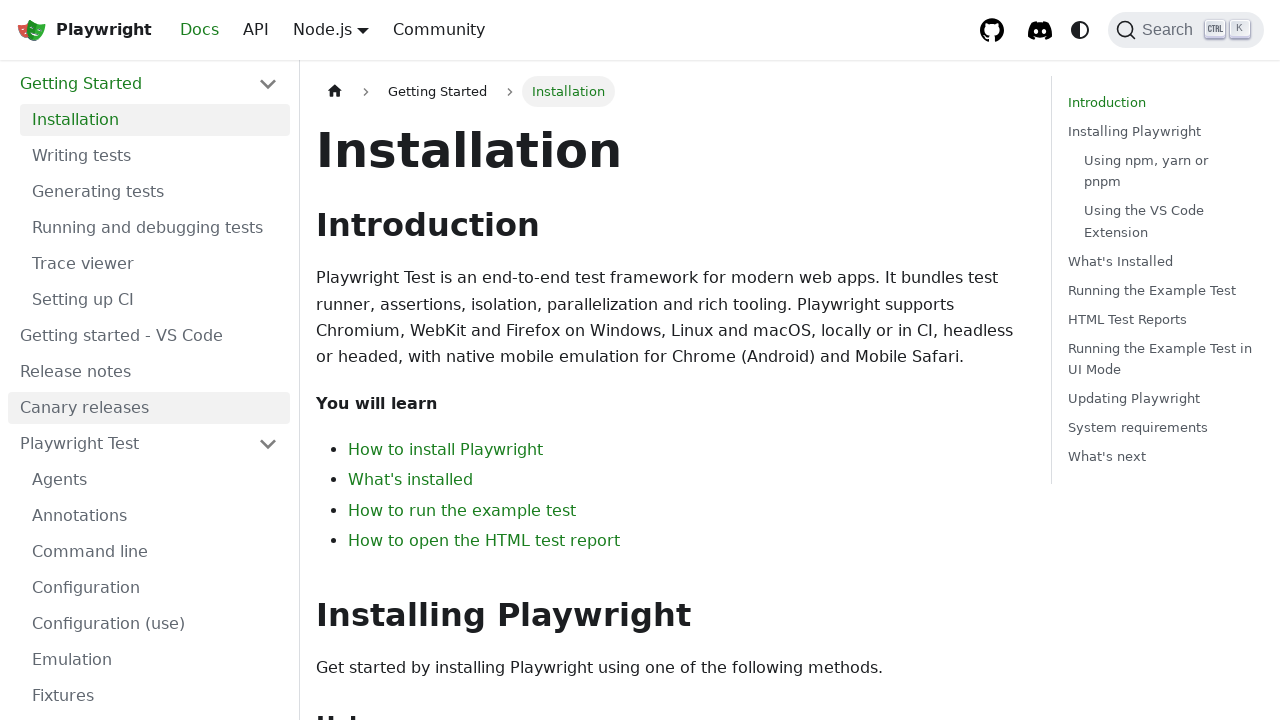